Tests that a todo item is removed when edited to an empty string

Starting URL: https://demo.playwright.dev/todomvc

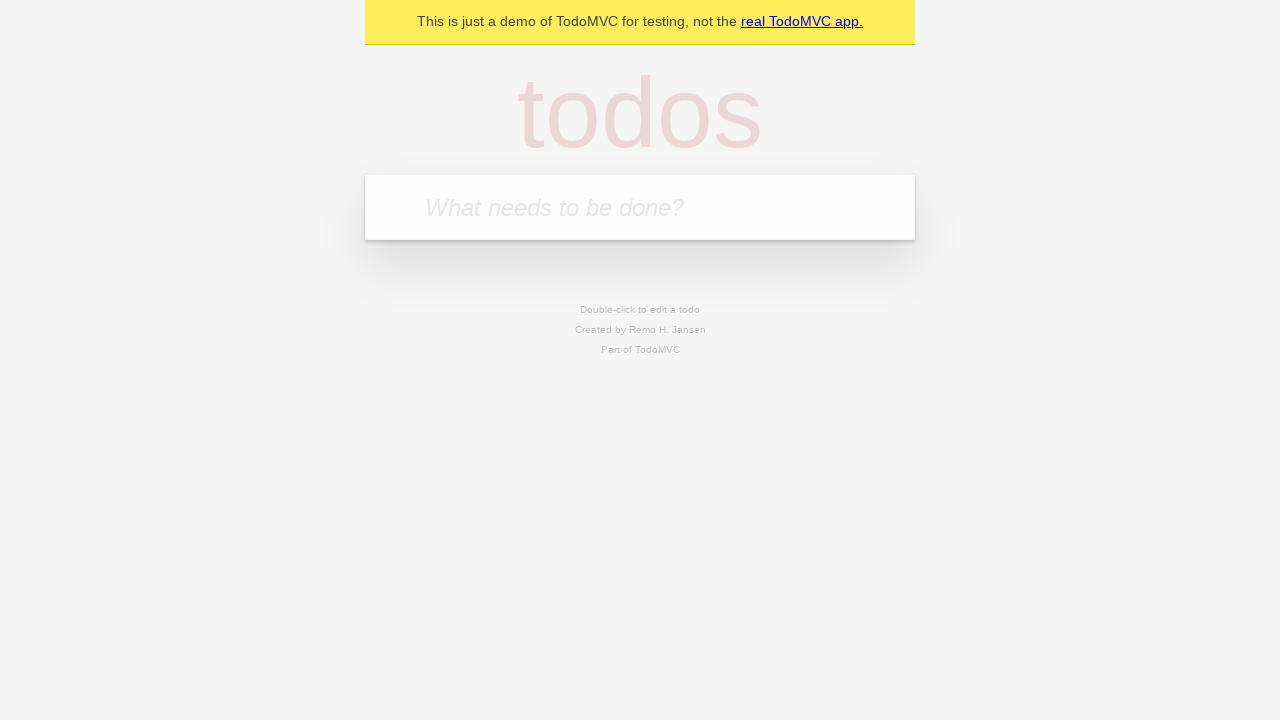

Filled new todo input with 'buy some cheese' on .new-todo
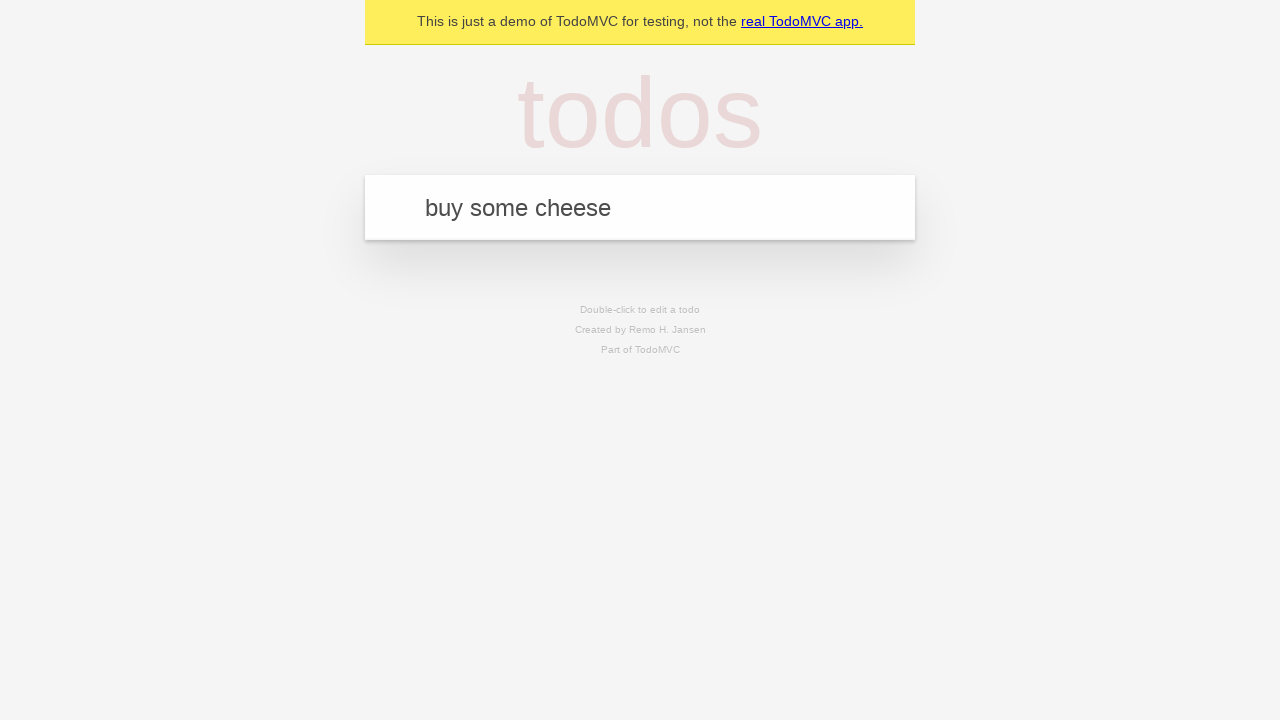

Pressed Enter to add first todo on .new-todo
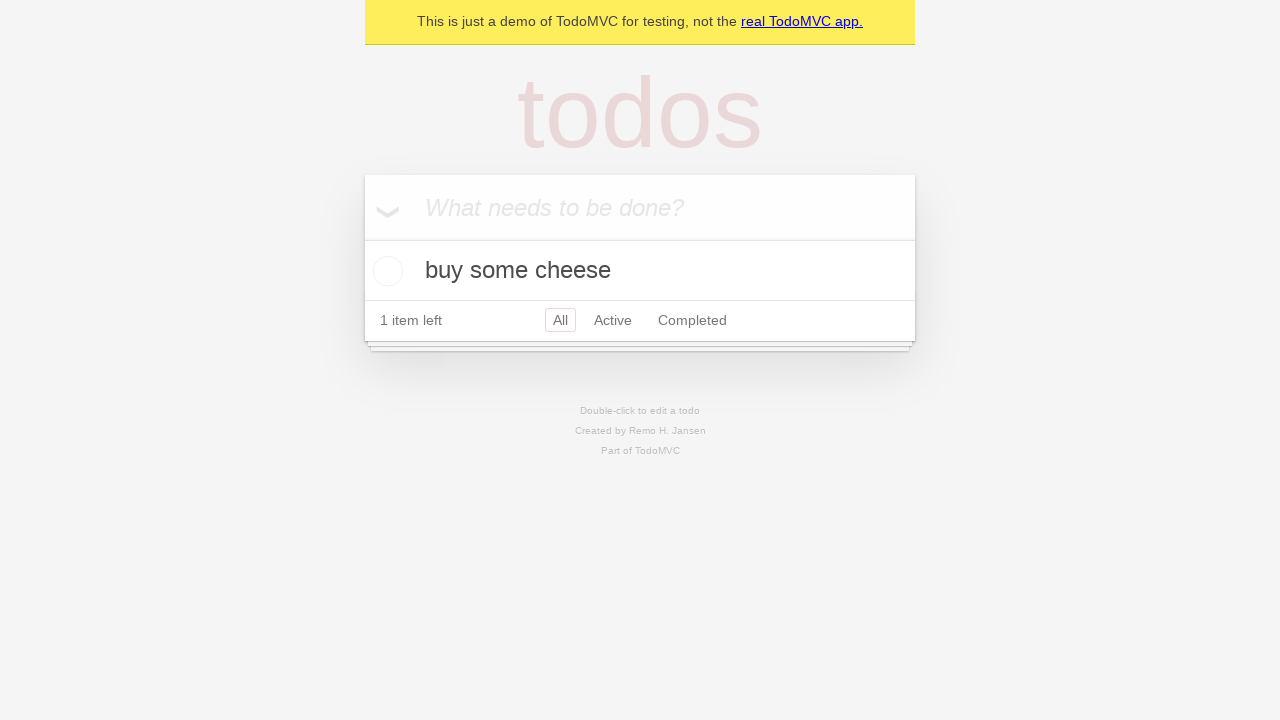

Filled new todo input with 'feed the cat' on .new-todo
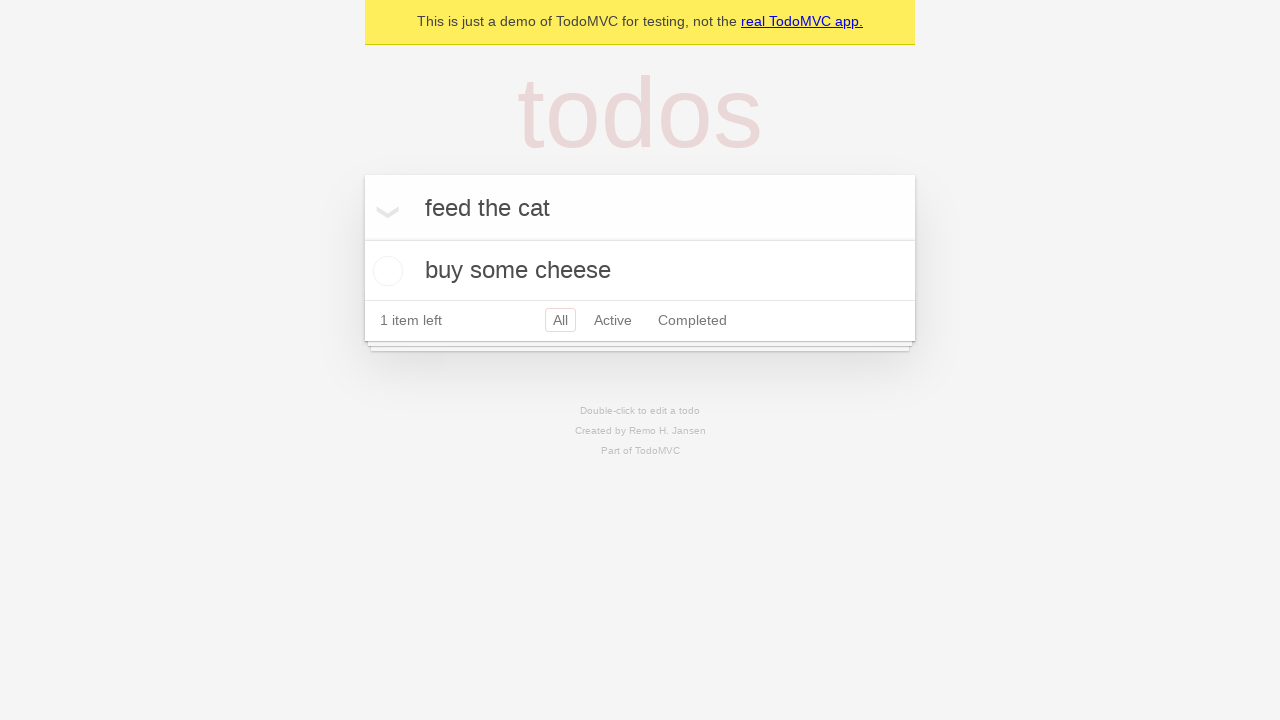

Pressed Enter to add second todo on .new-todo
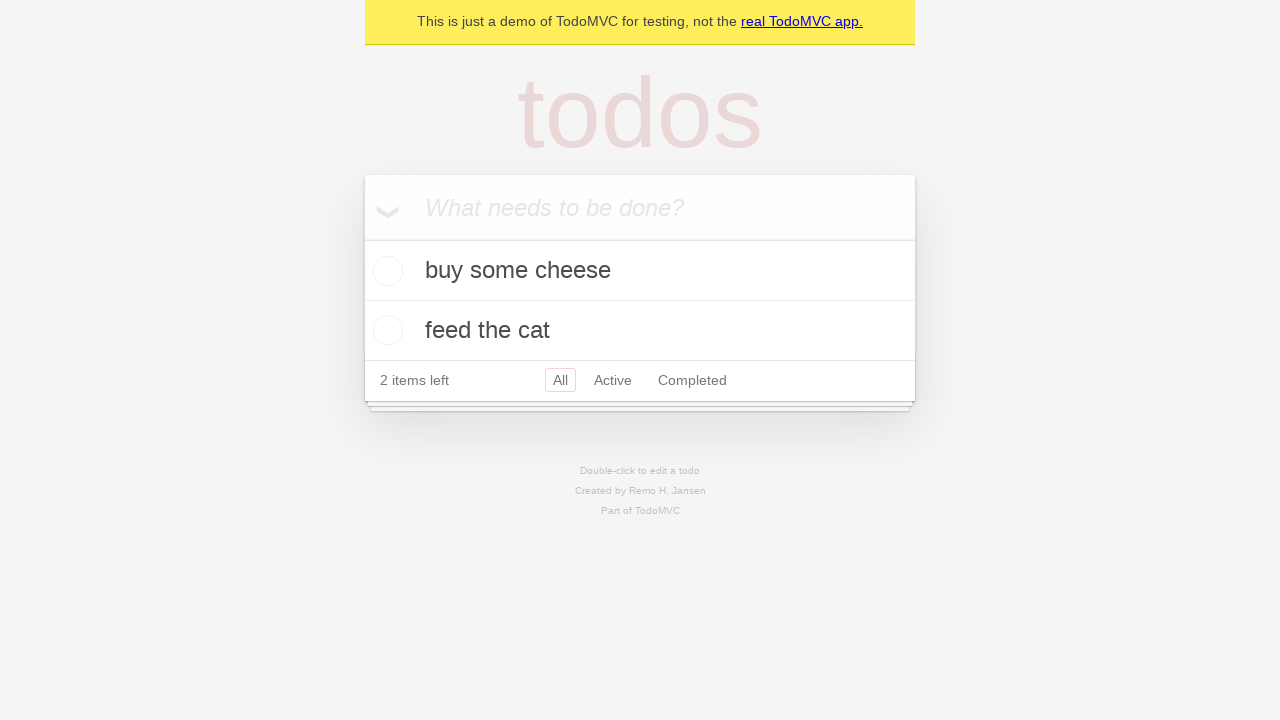

Filled new todo input with 'book a doctors appointment' on .new-todo
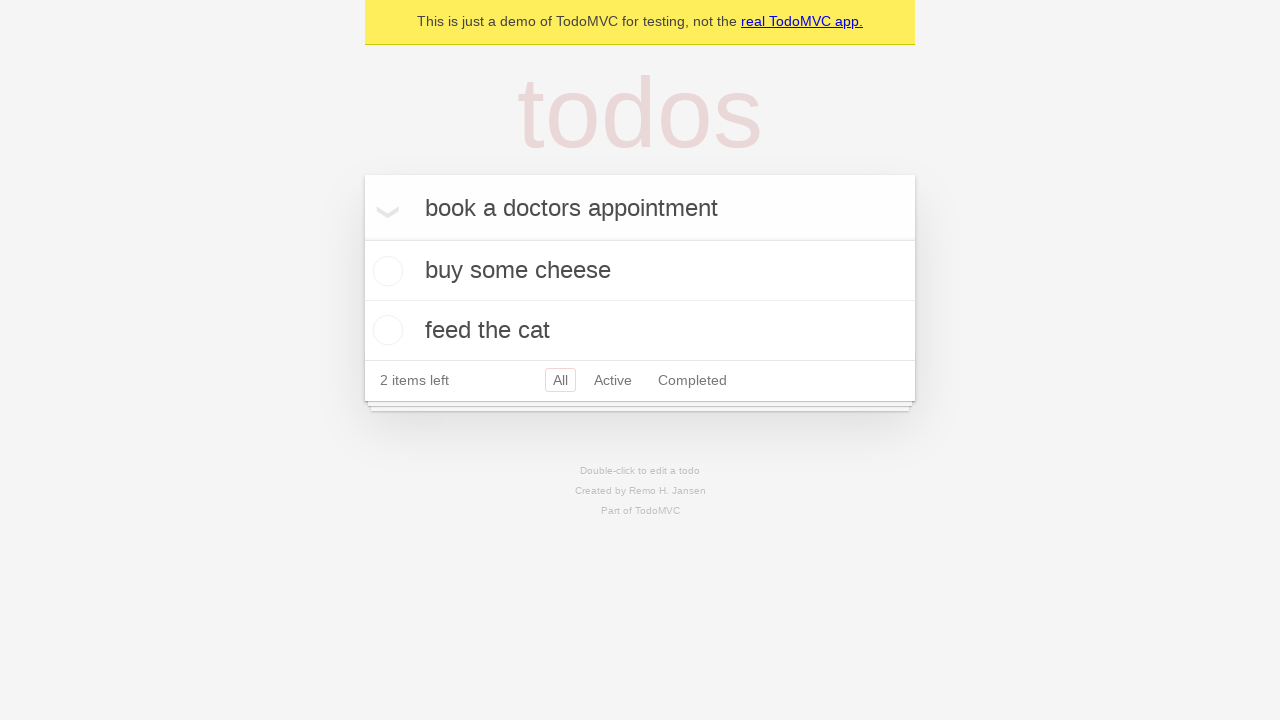

Pressed Enter to add third todo on .new-todo
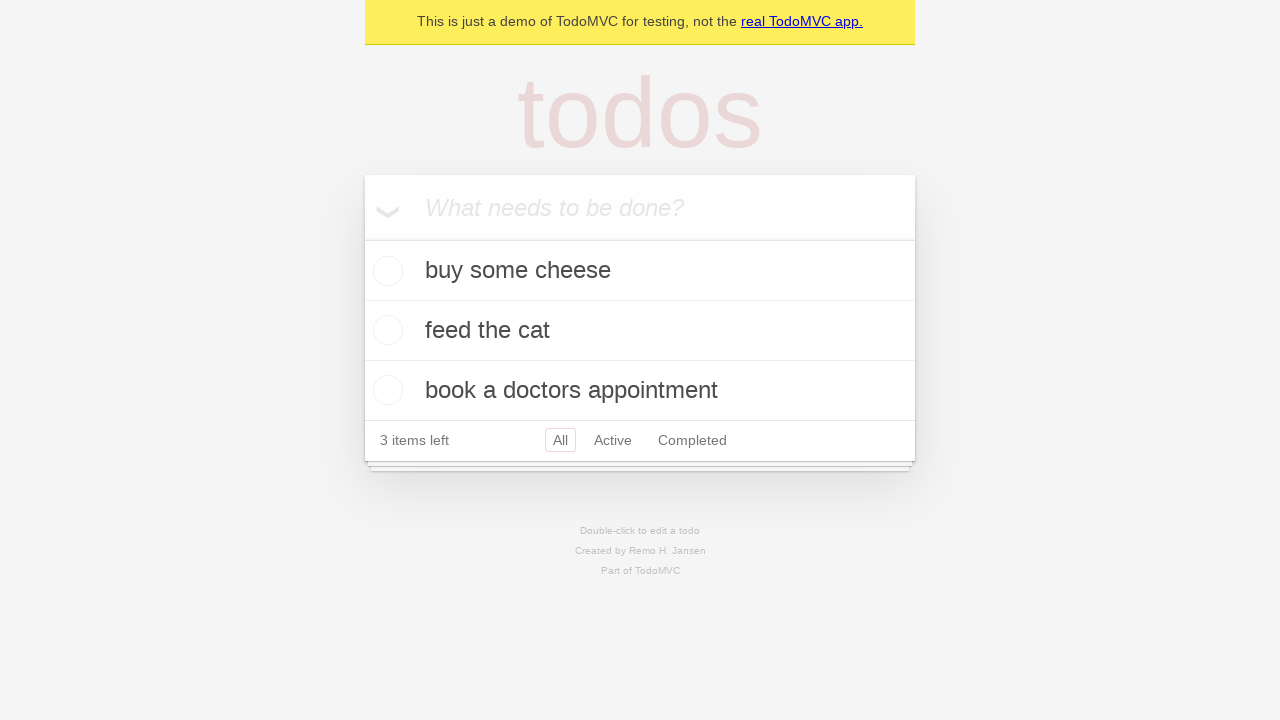

Double-clicked second todo item to enter edit mode at (640, 331) on .todo-list li >> nth=1
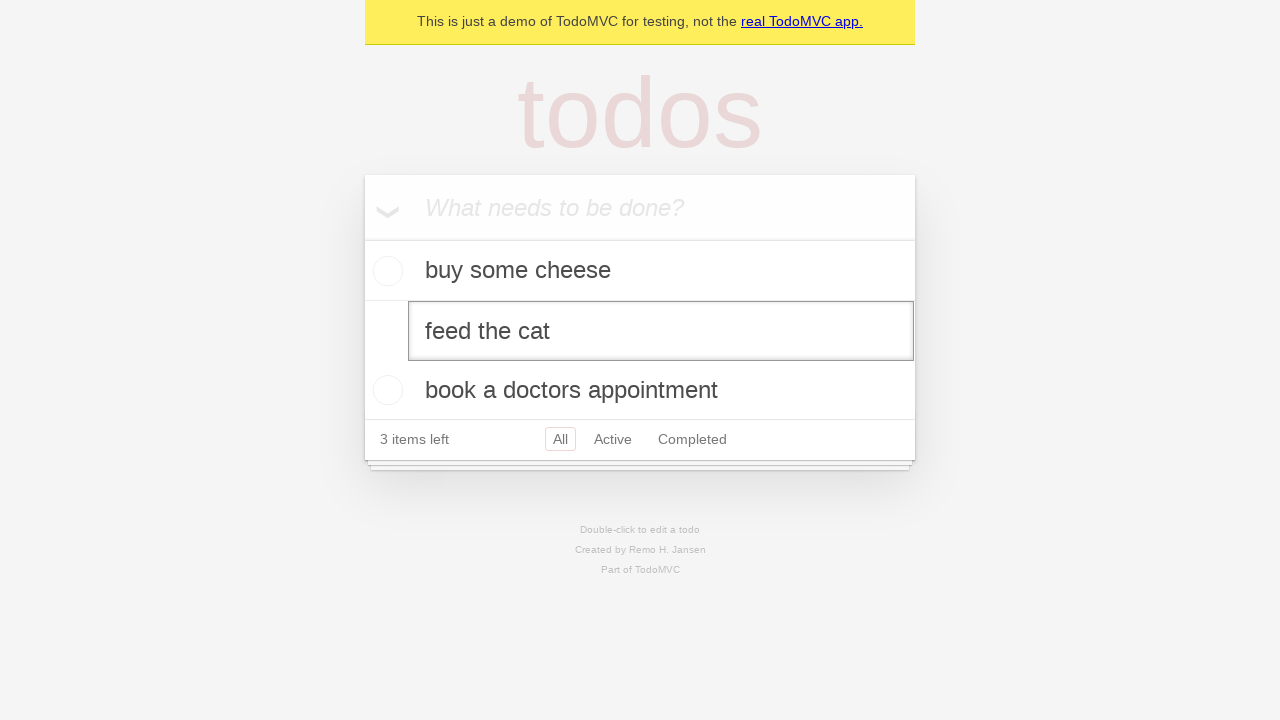

Cleared the edit field to empty string on .todo-list li >> nth=1 >> .edit
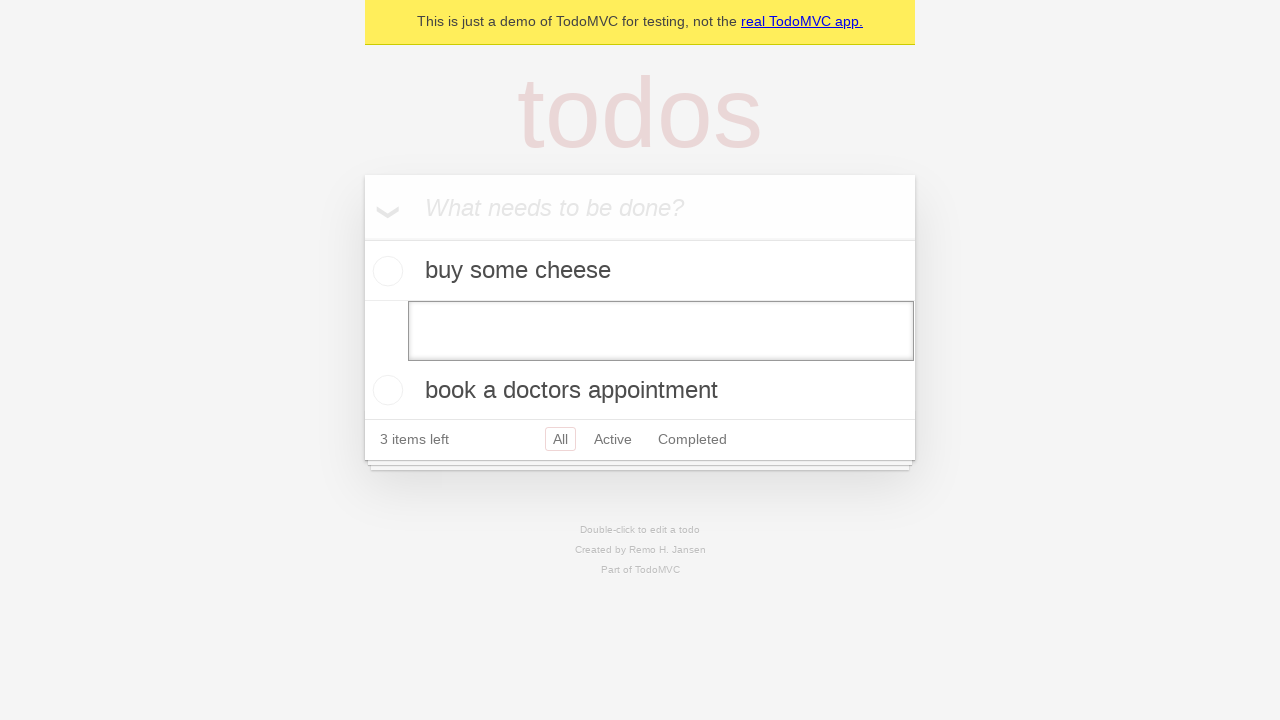

Pressed Enter to confirm empty text, removing the todo item on .todo-list li >> nth=1 >> .edit
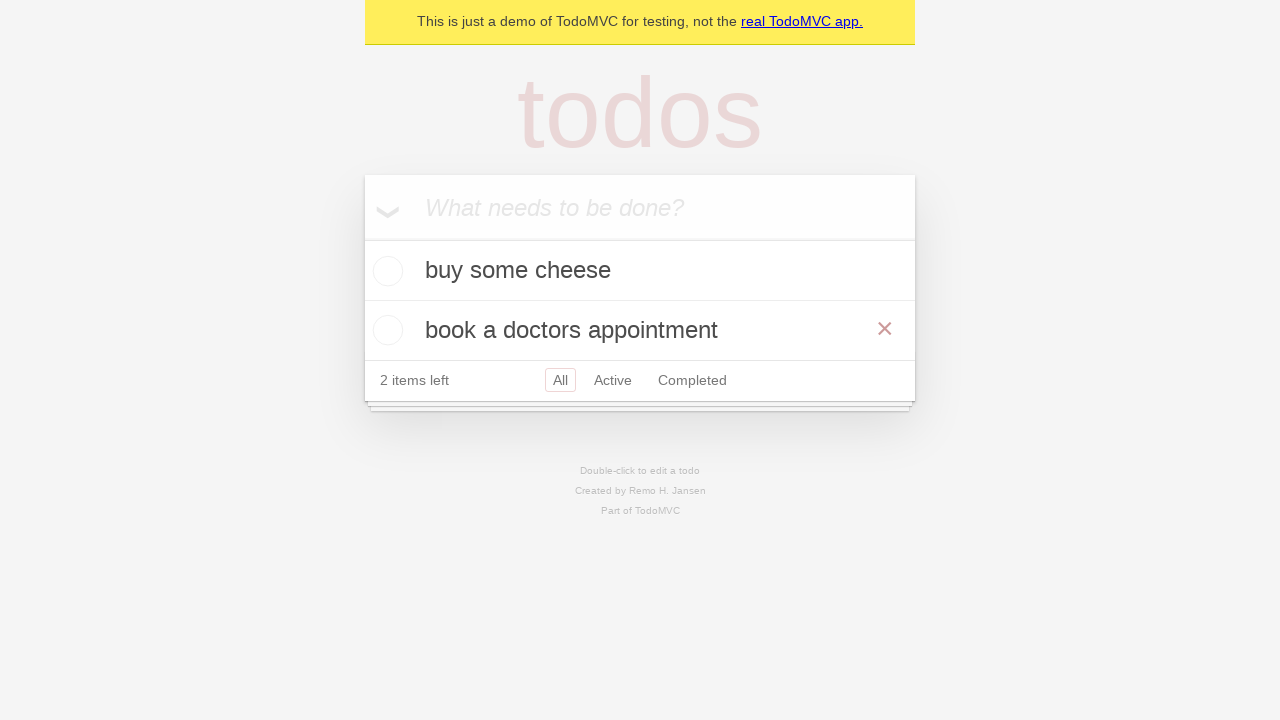

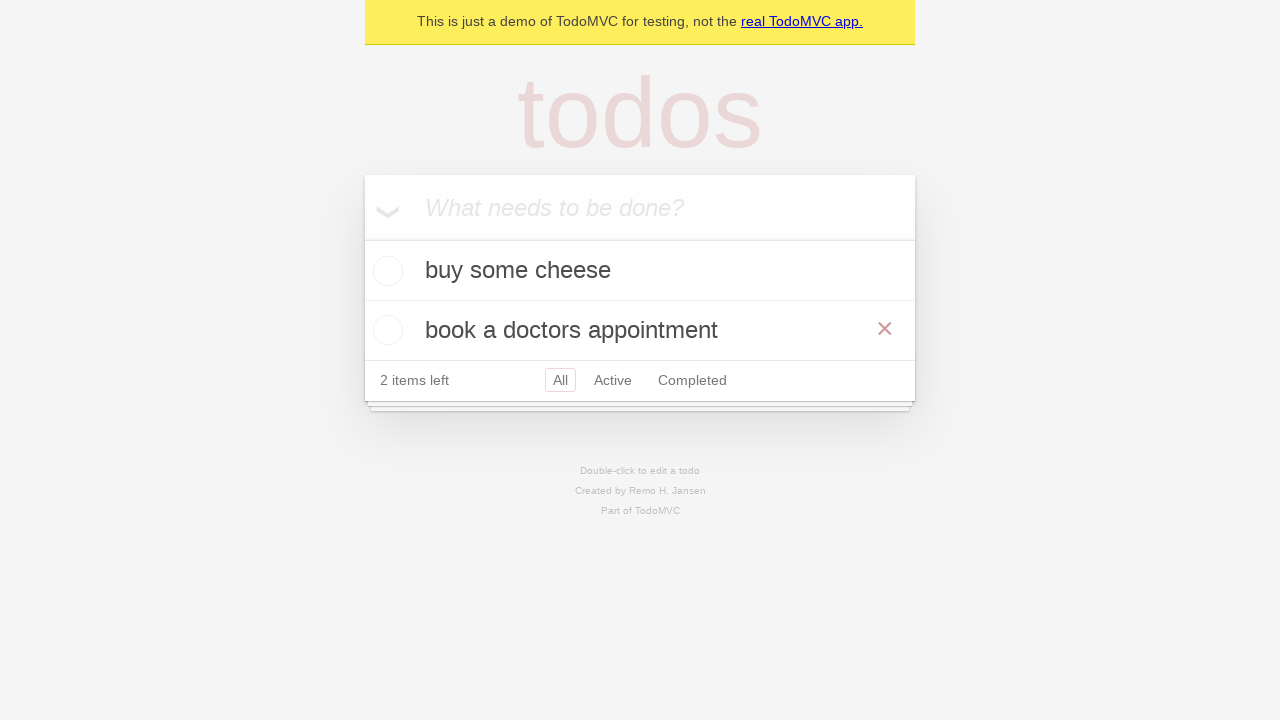